Tests all three radio button selections, verifying each can be selected and only one remains checked at a time

Starting URL: https://rahulshettyacademy.com/AutomationPractice/

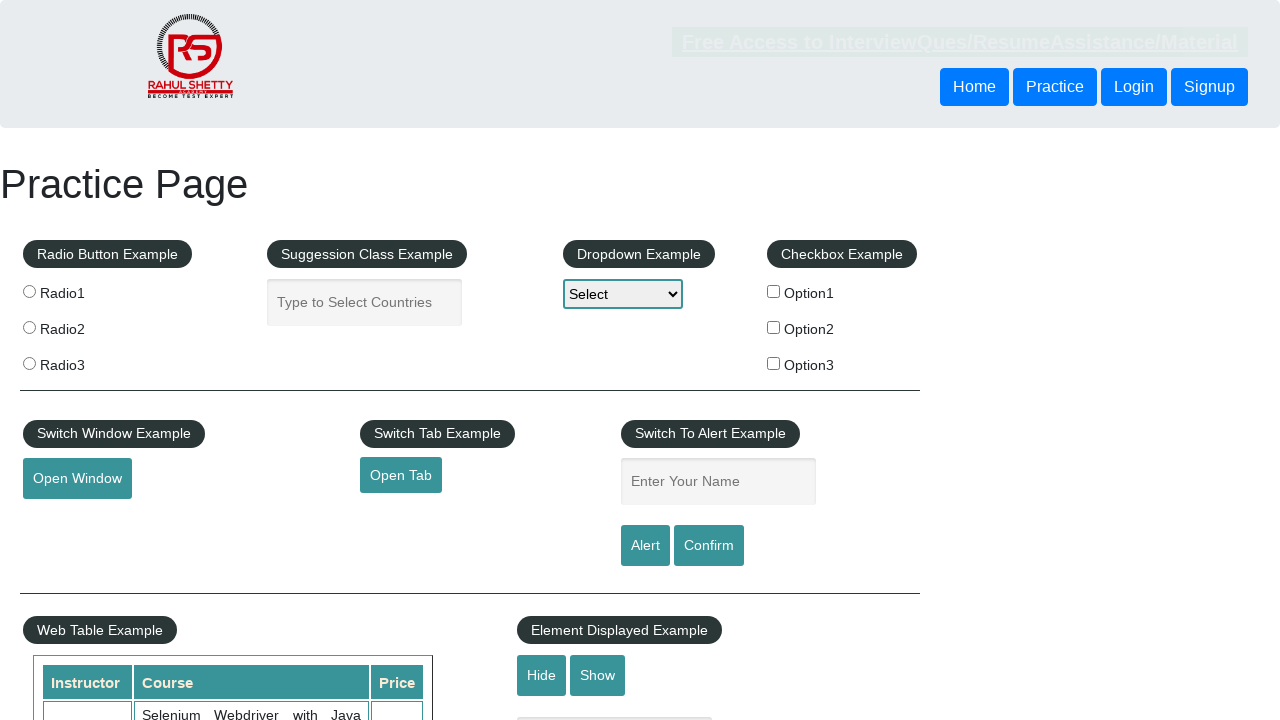

Clicked radio button at index 0 at (29, 291) on input[type='radio'] >> nth=0
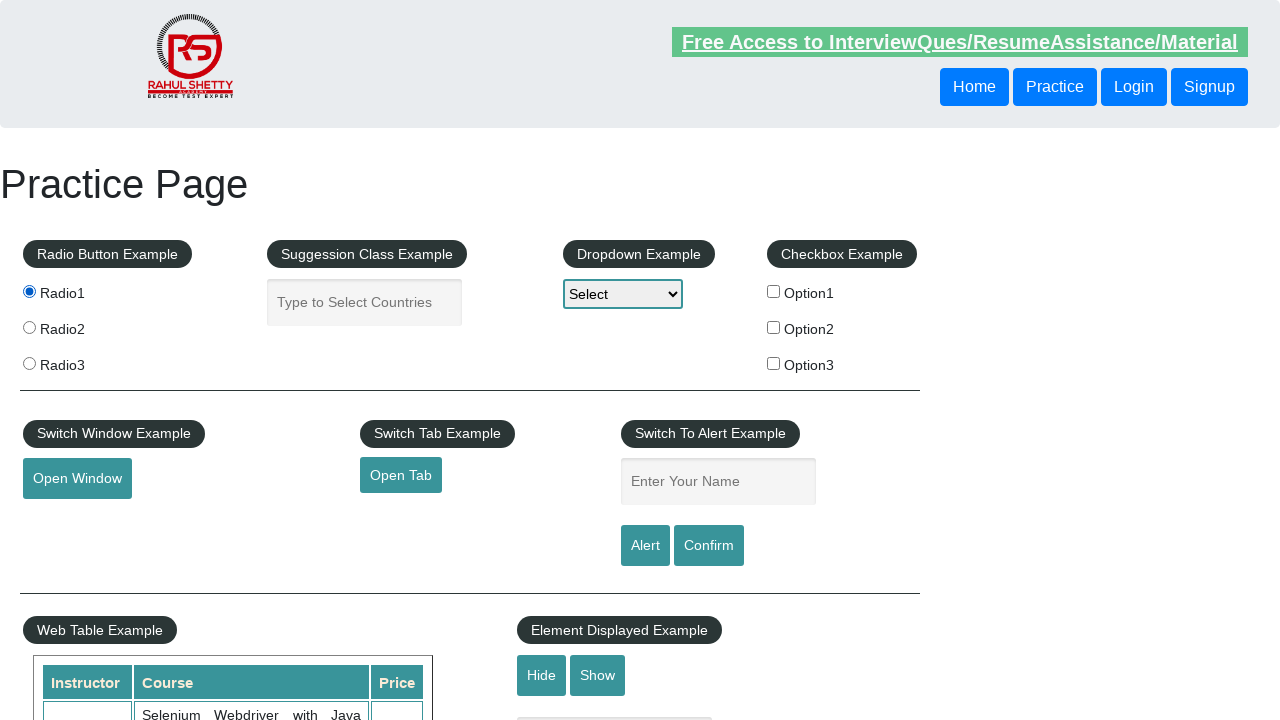

Verified radio button at index 0 is checked
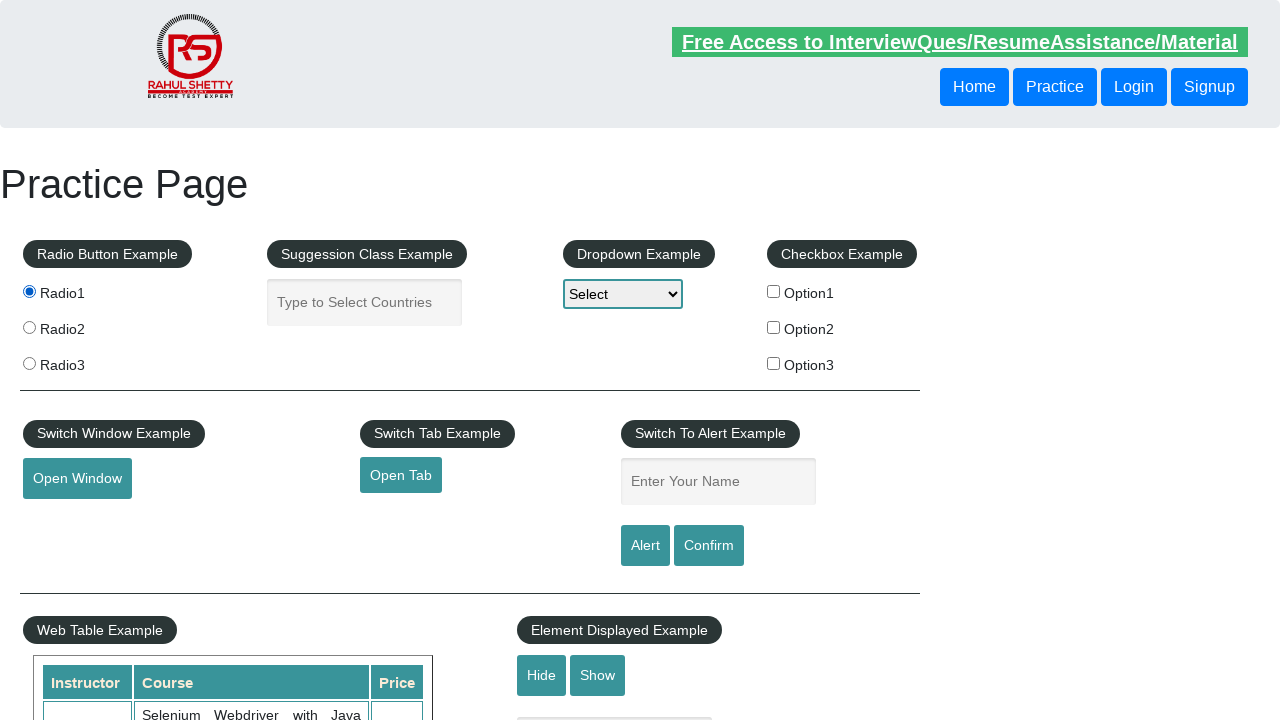

Verified radio button at index 1 is unchecked while button 0 is selected
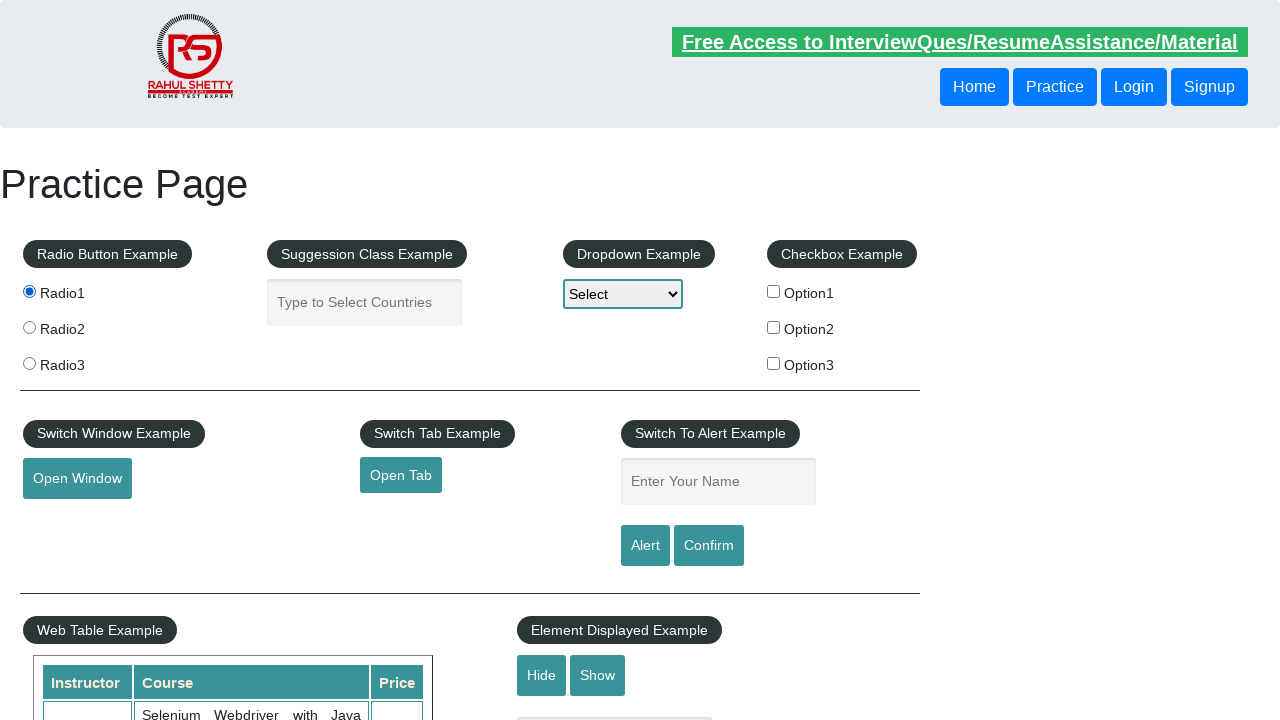

Verified radio button at index 2 is unchecked while button 0 is selected
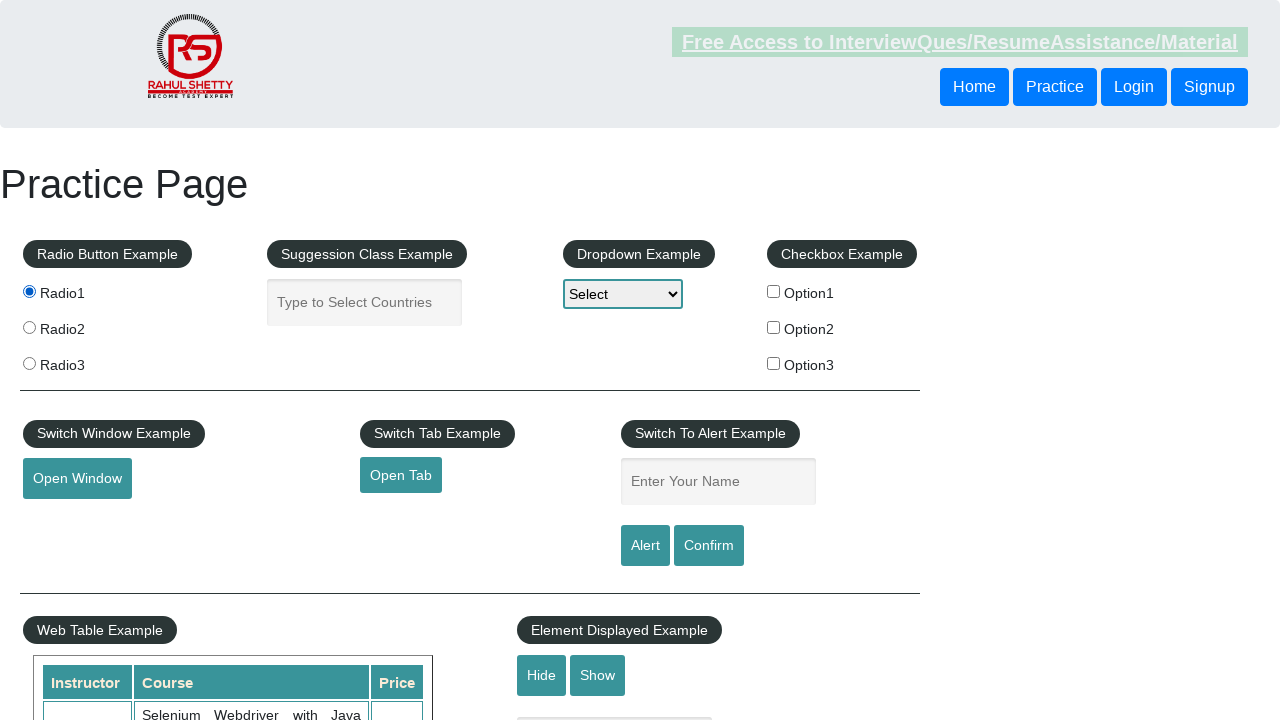

Clicked radio button at index 1 at (29, 327) on input[type='radio'] >> nth=1
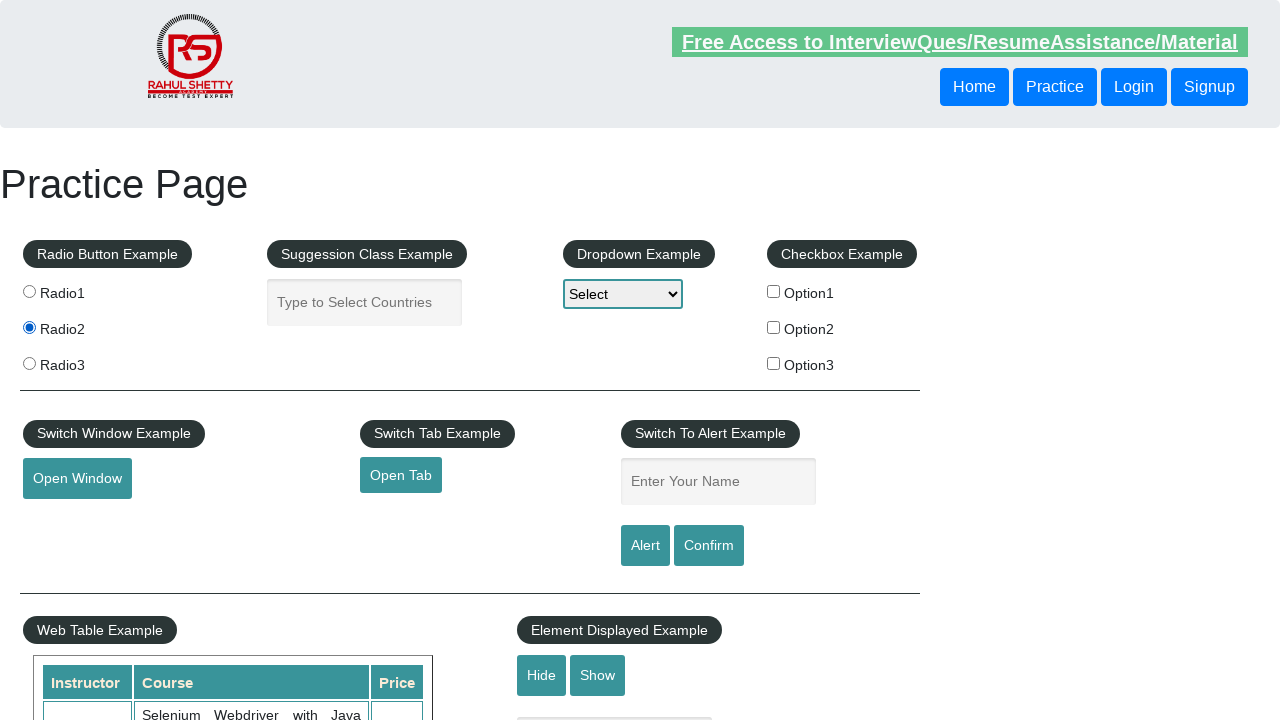

Verified radio button at index 1 is checked
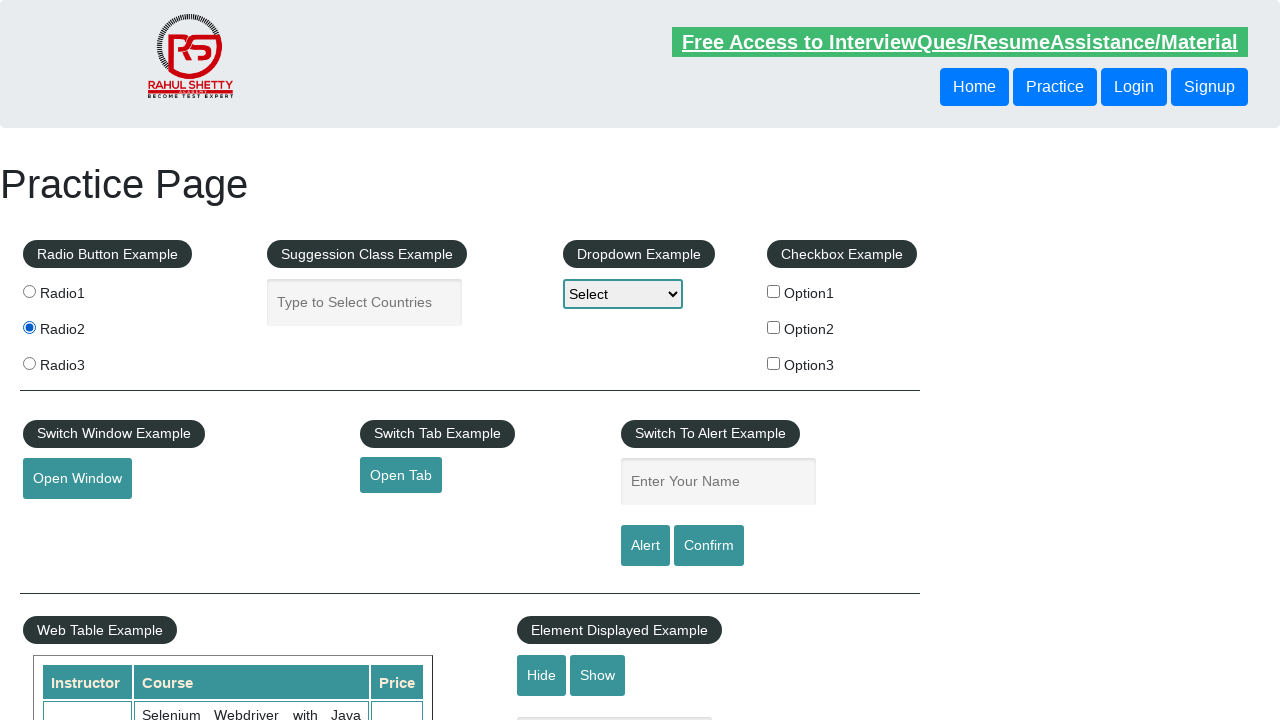

Verified radio button at index 0 is unchecked while button 1 is selected
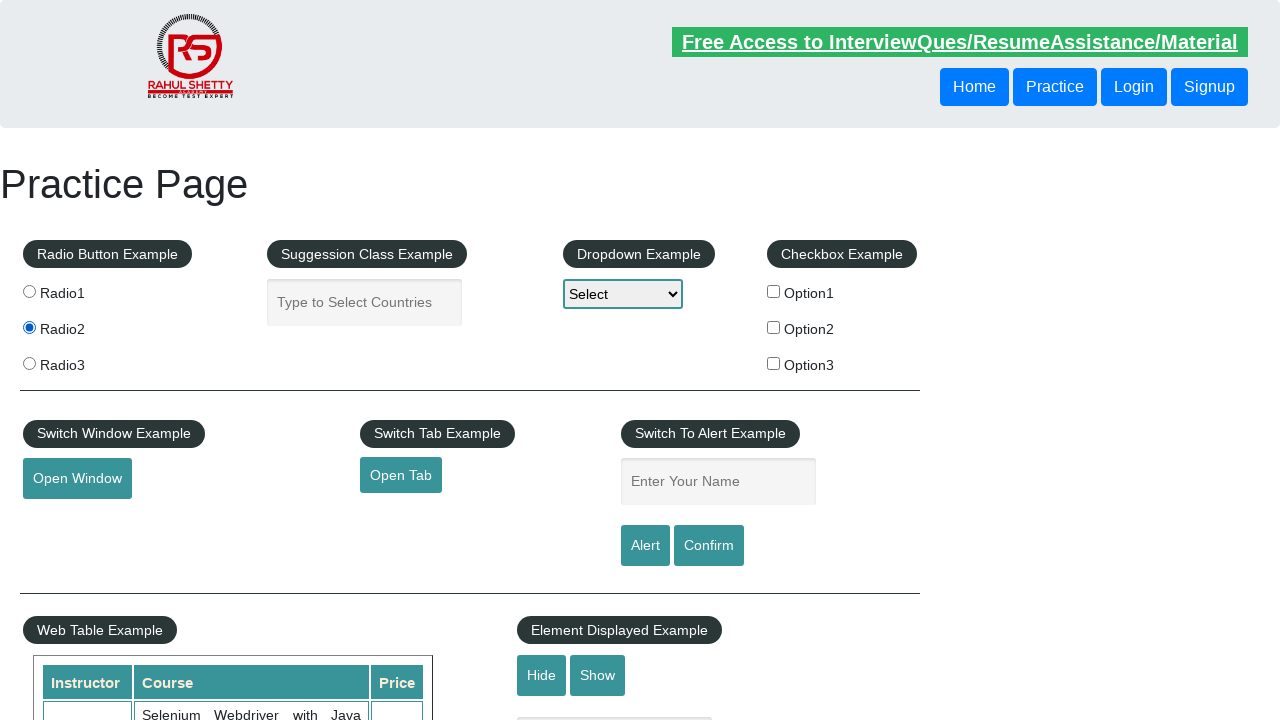

Verified radio button at index 2 is unchecked while button 1 is selected
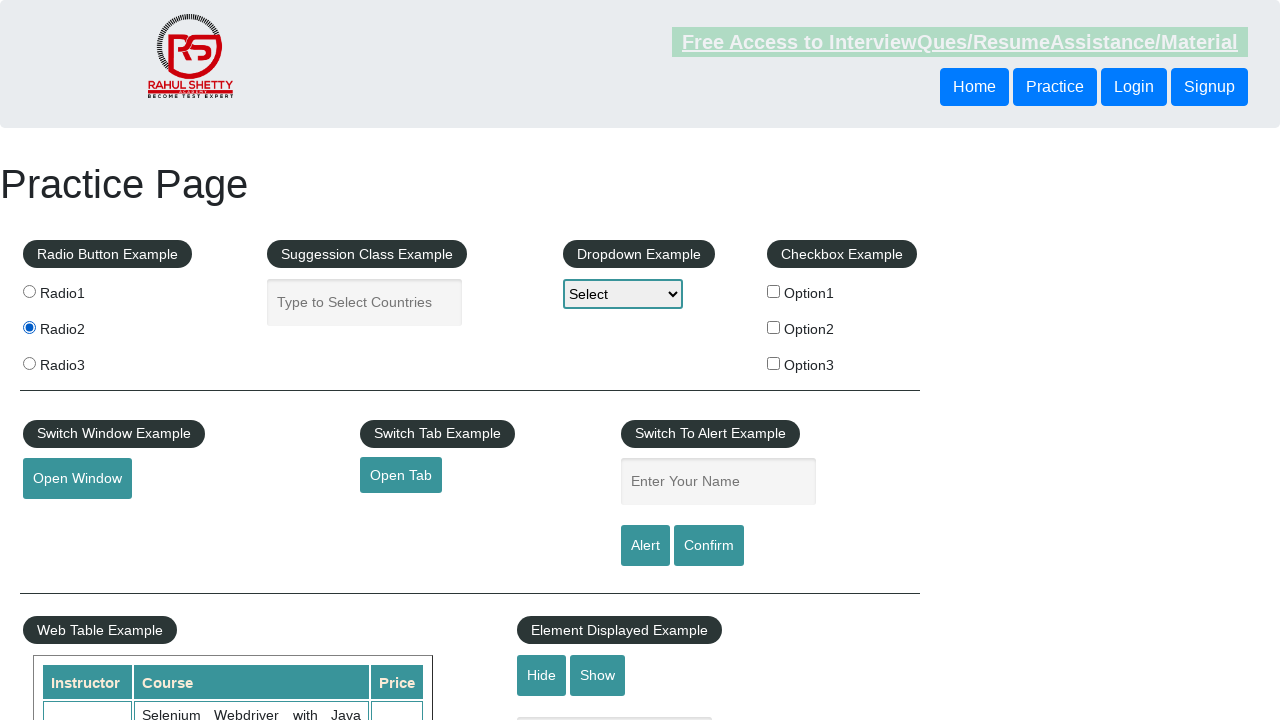

Clicked radio button at index 2 at (29, 363) on input[type='radio'] >> nth=2
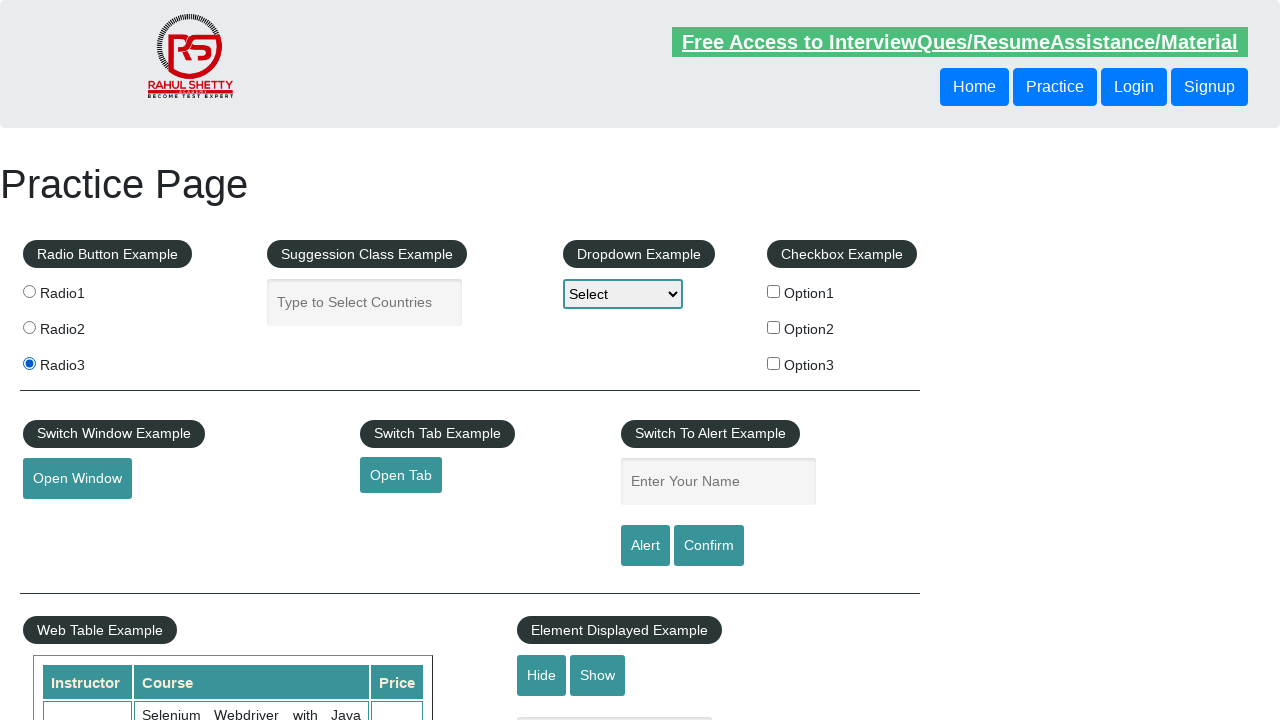

Verified radio button at index 2 is checked
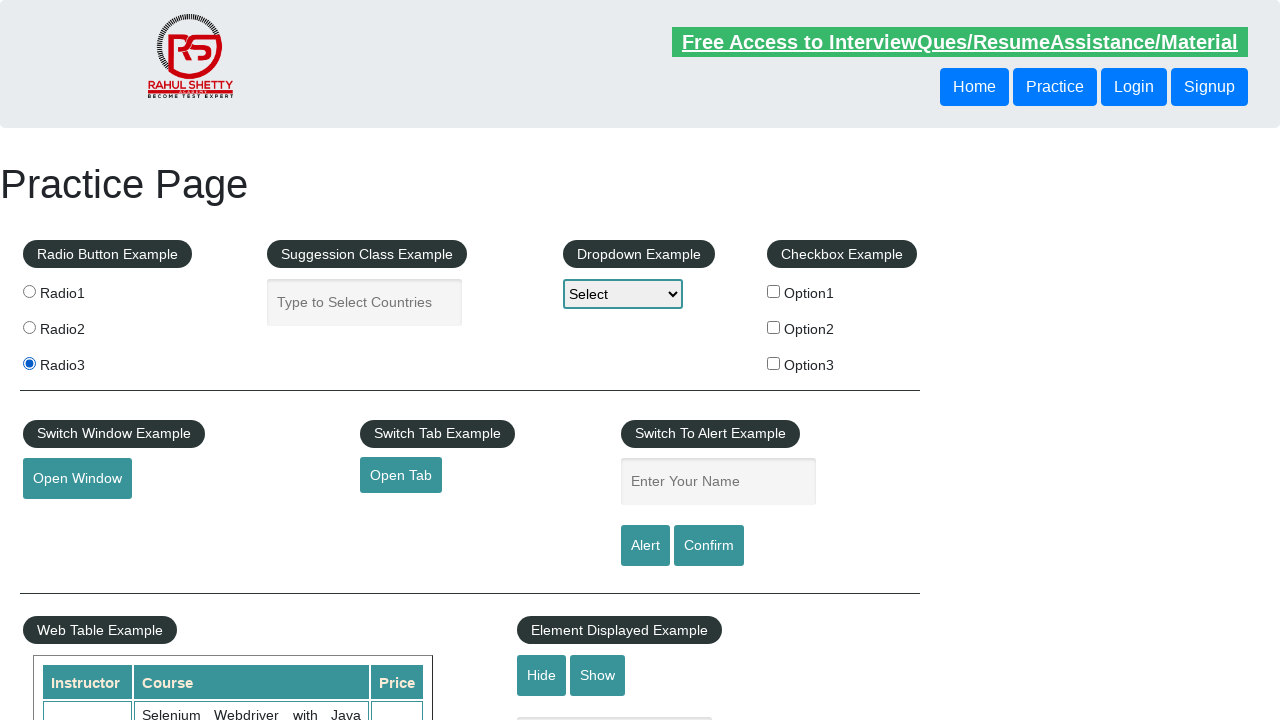

Verified radio button at index 0 is unchecked while button 2 is selected
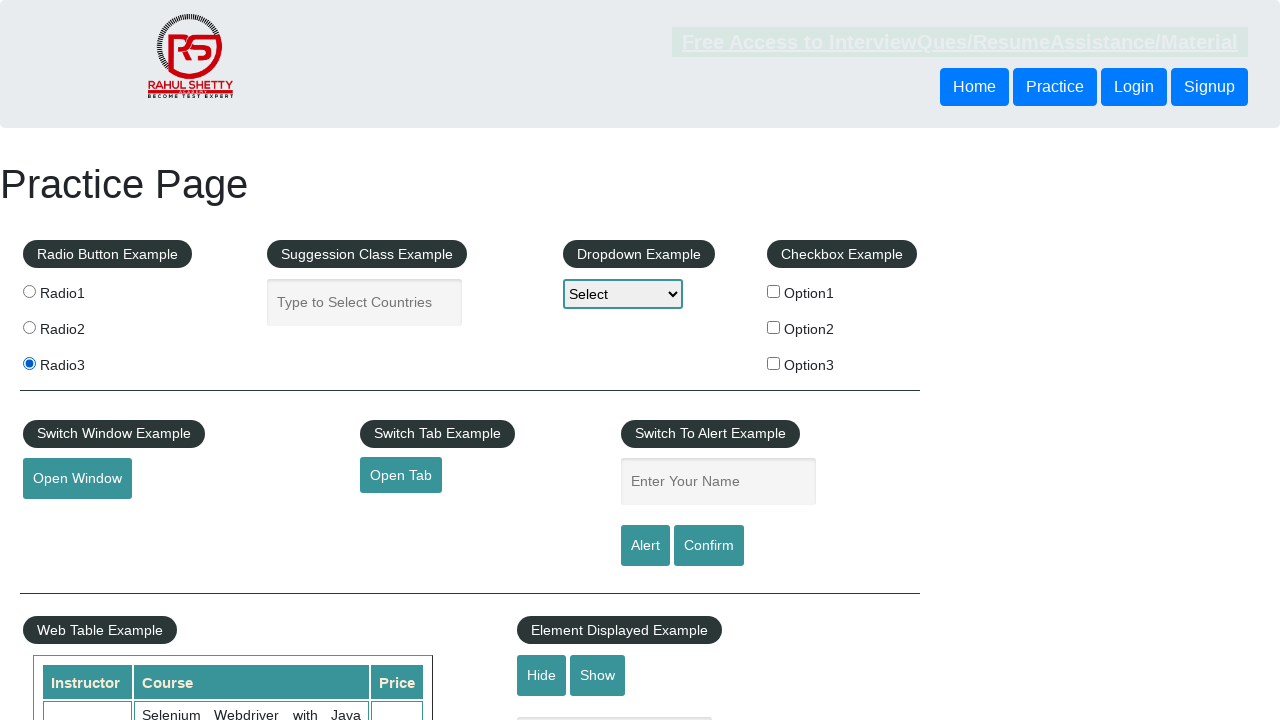

Verified radio button at index 1 is unchecked while button 2 is selected
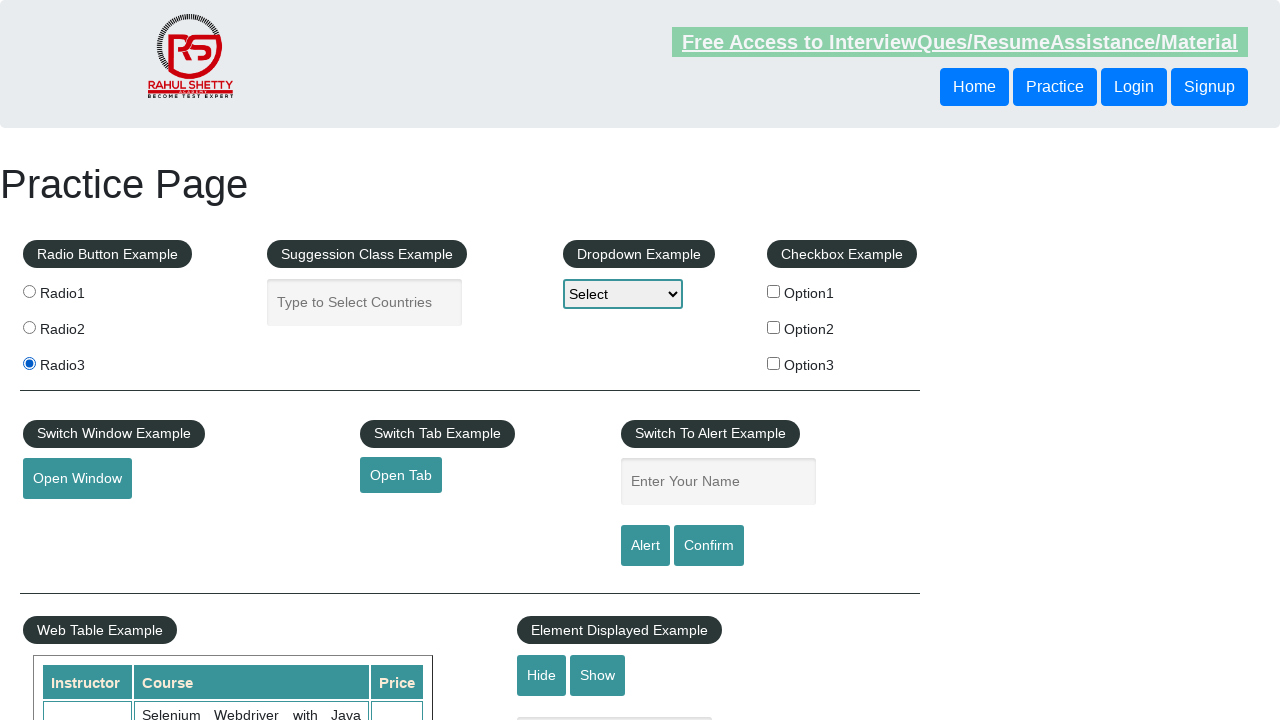

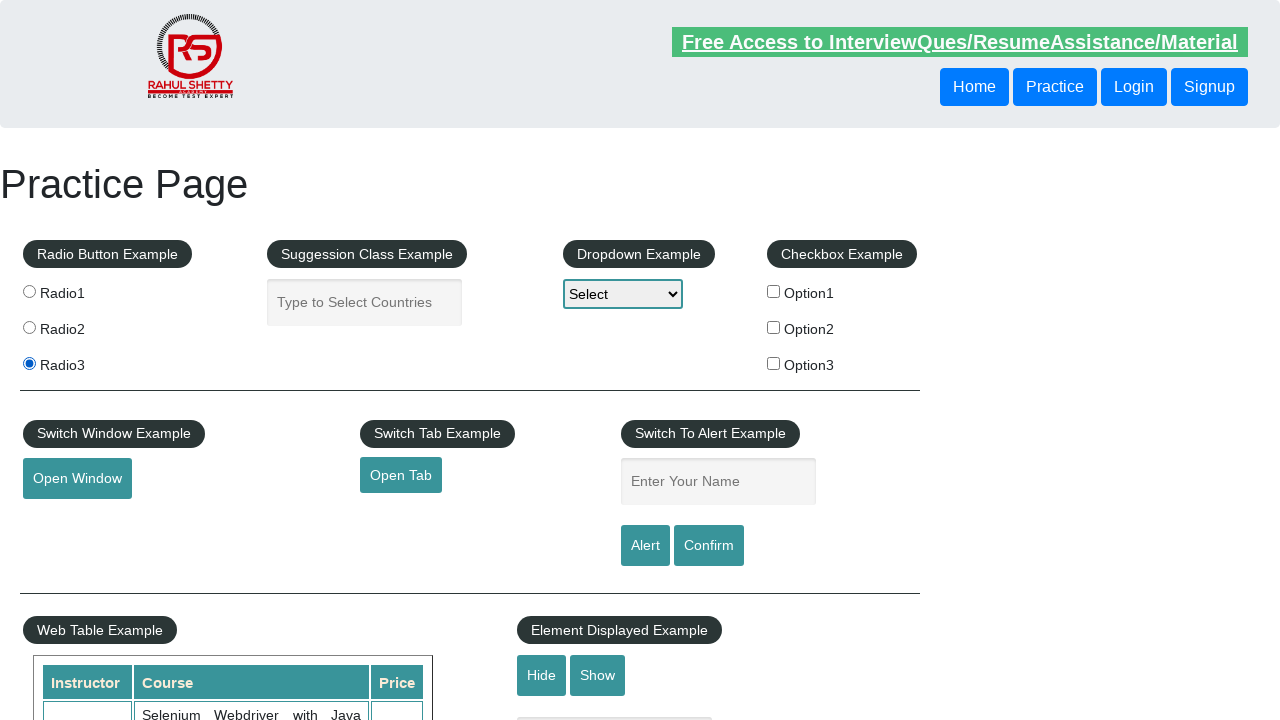